Tests mouse hover functionality by hovering over a courses menu element and then hovering over a Data Warehousing submenu item.

Starting URL: http://greenstech.in/selenium-course-content.html

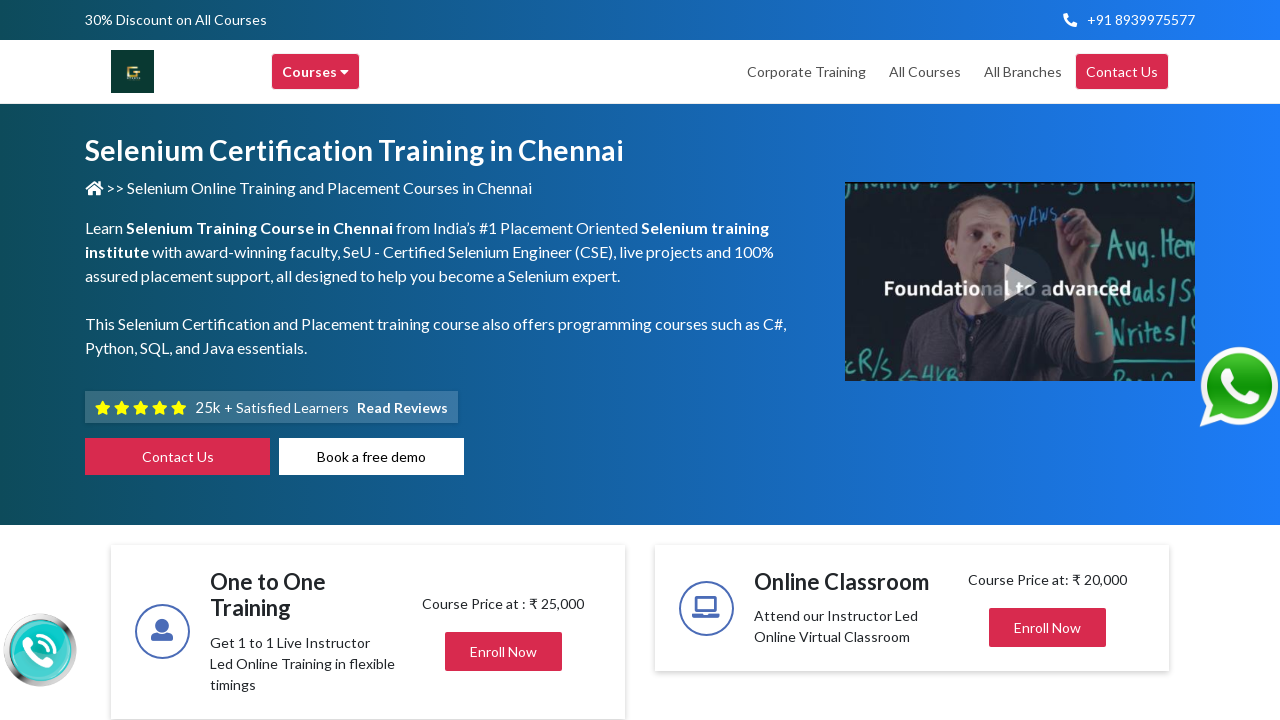

Set viewport size to 1920x1080
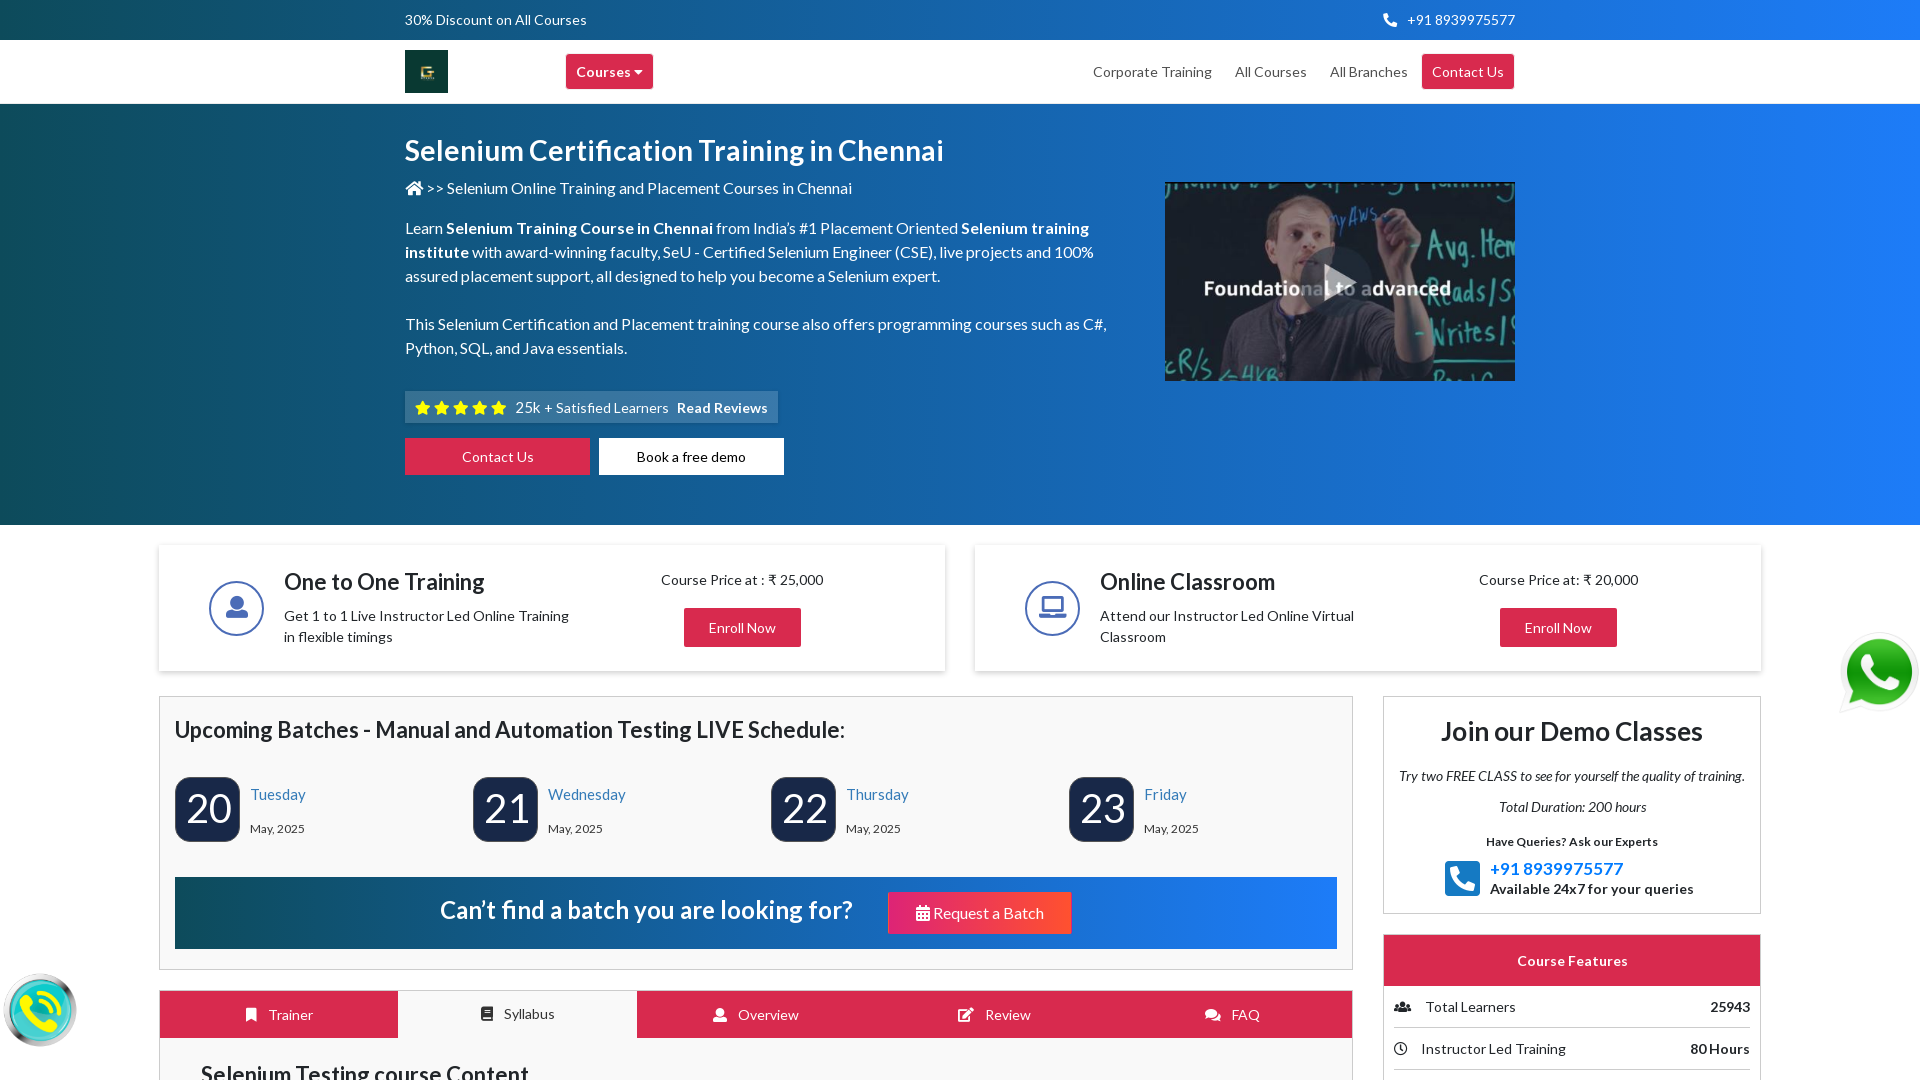

Retrieved page title: Selenium Training in Chennai | Selenium Certification Courses
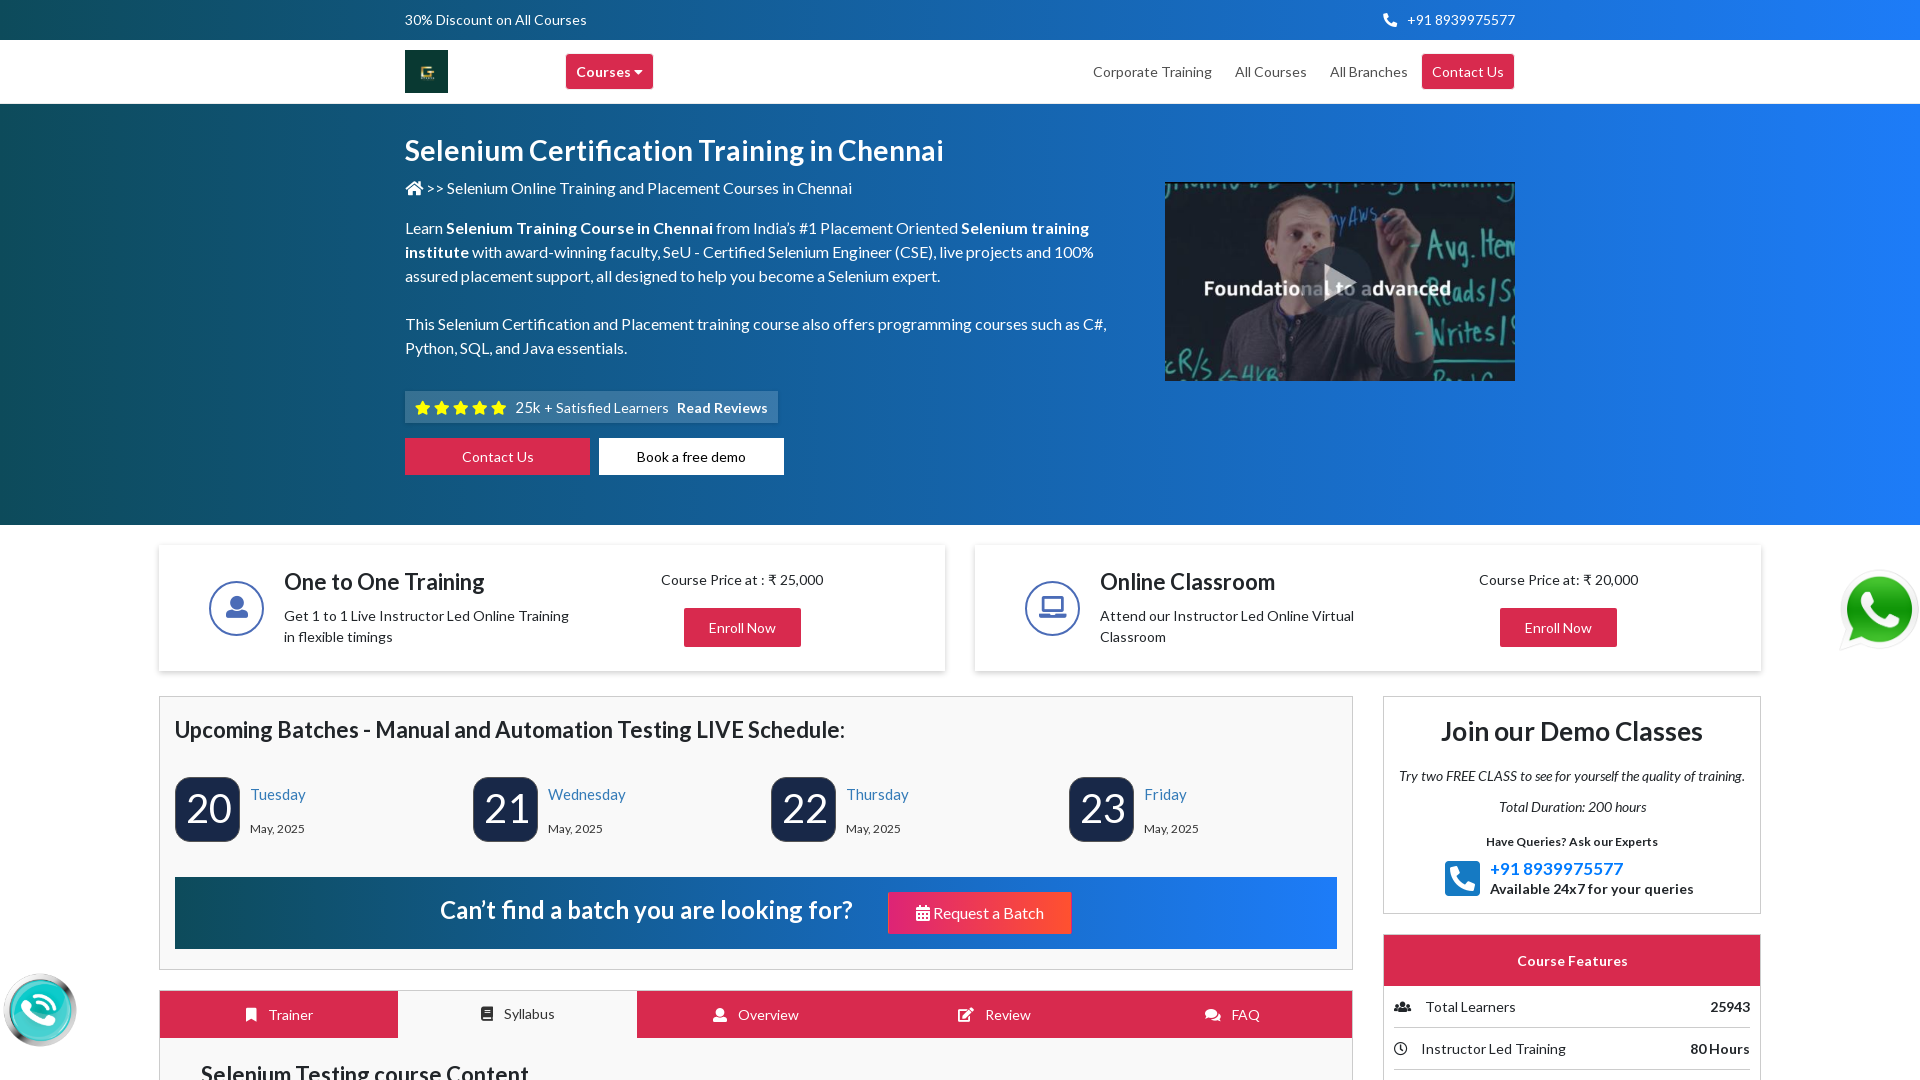

Hovered over courses menu element at (610, 72) on xpath=//div[@class='header-browse-greens']
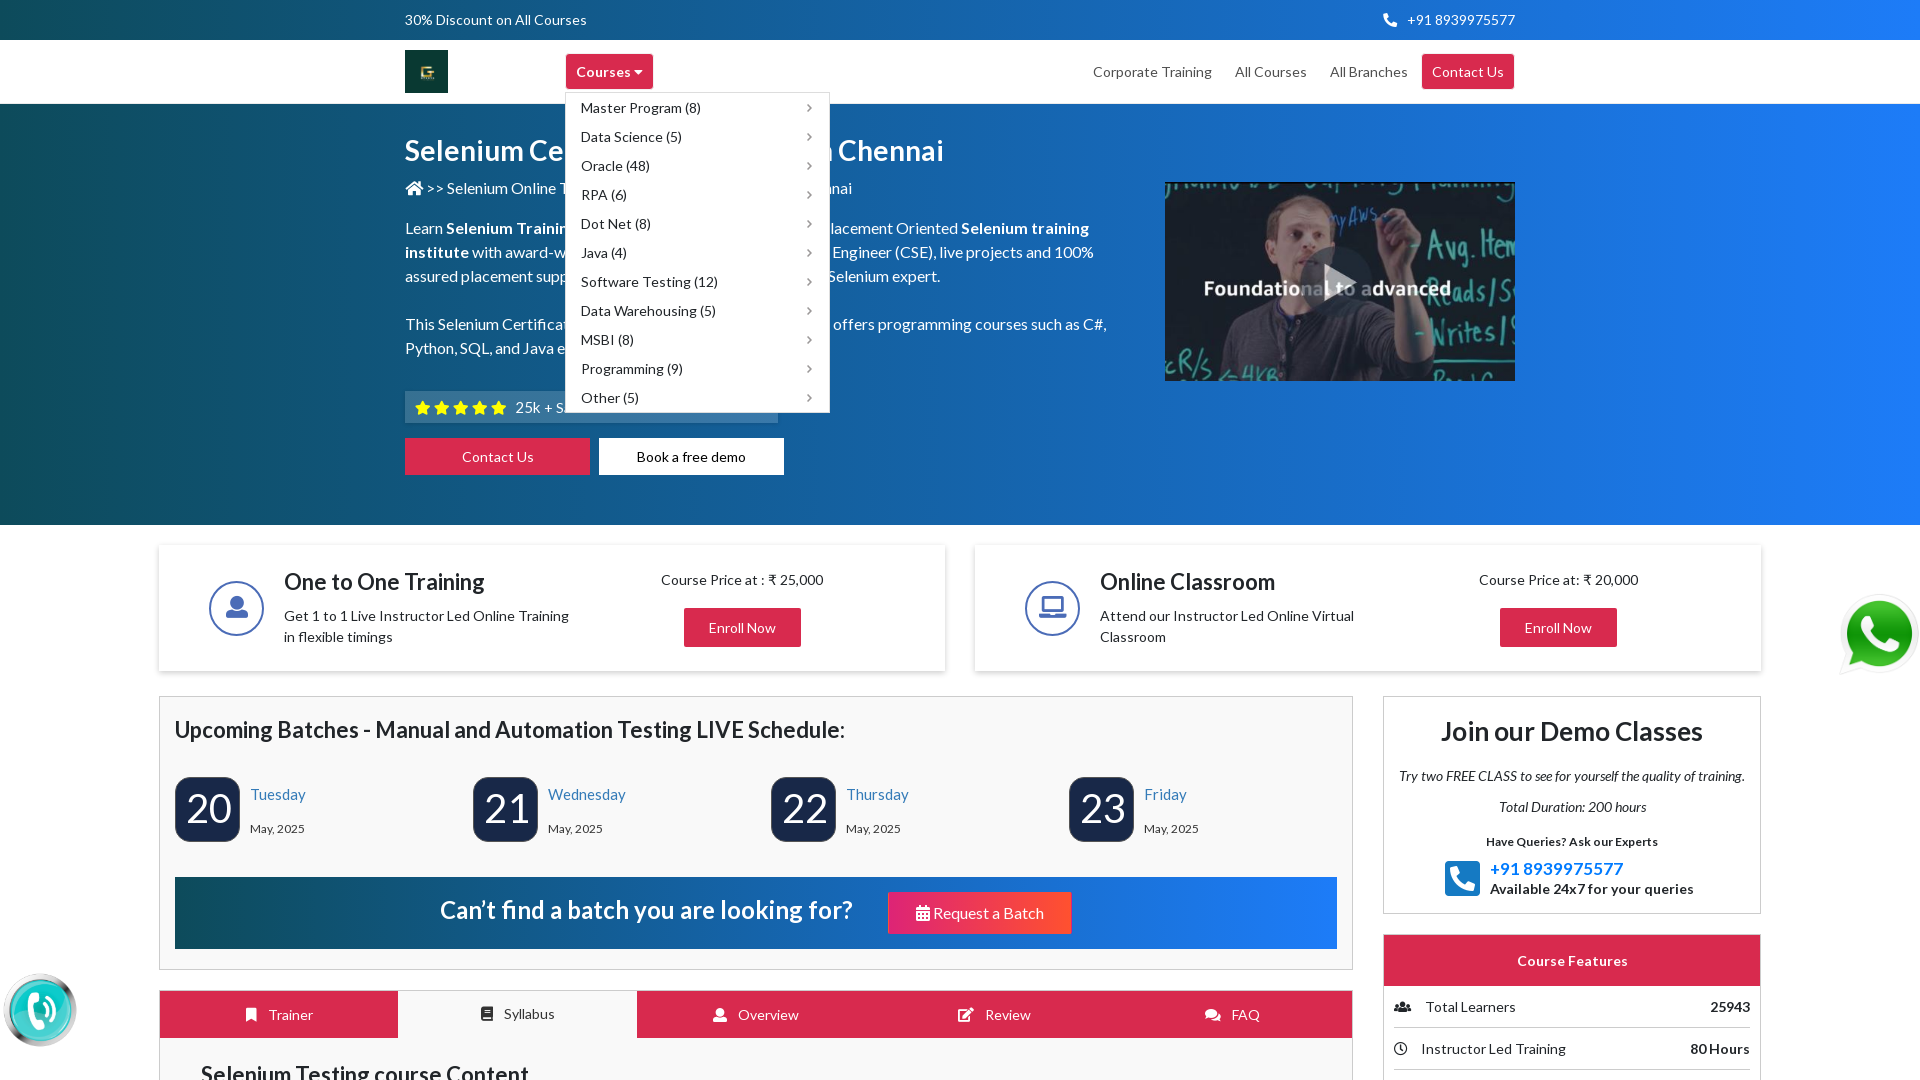

Hovered over Data Warehousing submenu item at (698, 310) on xpath=//div[@title='Data Warehousing courses']
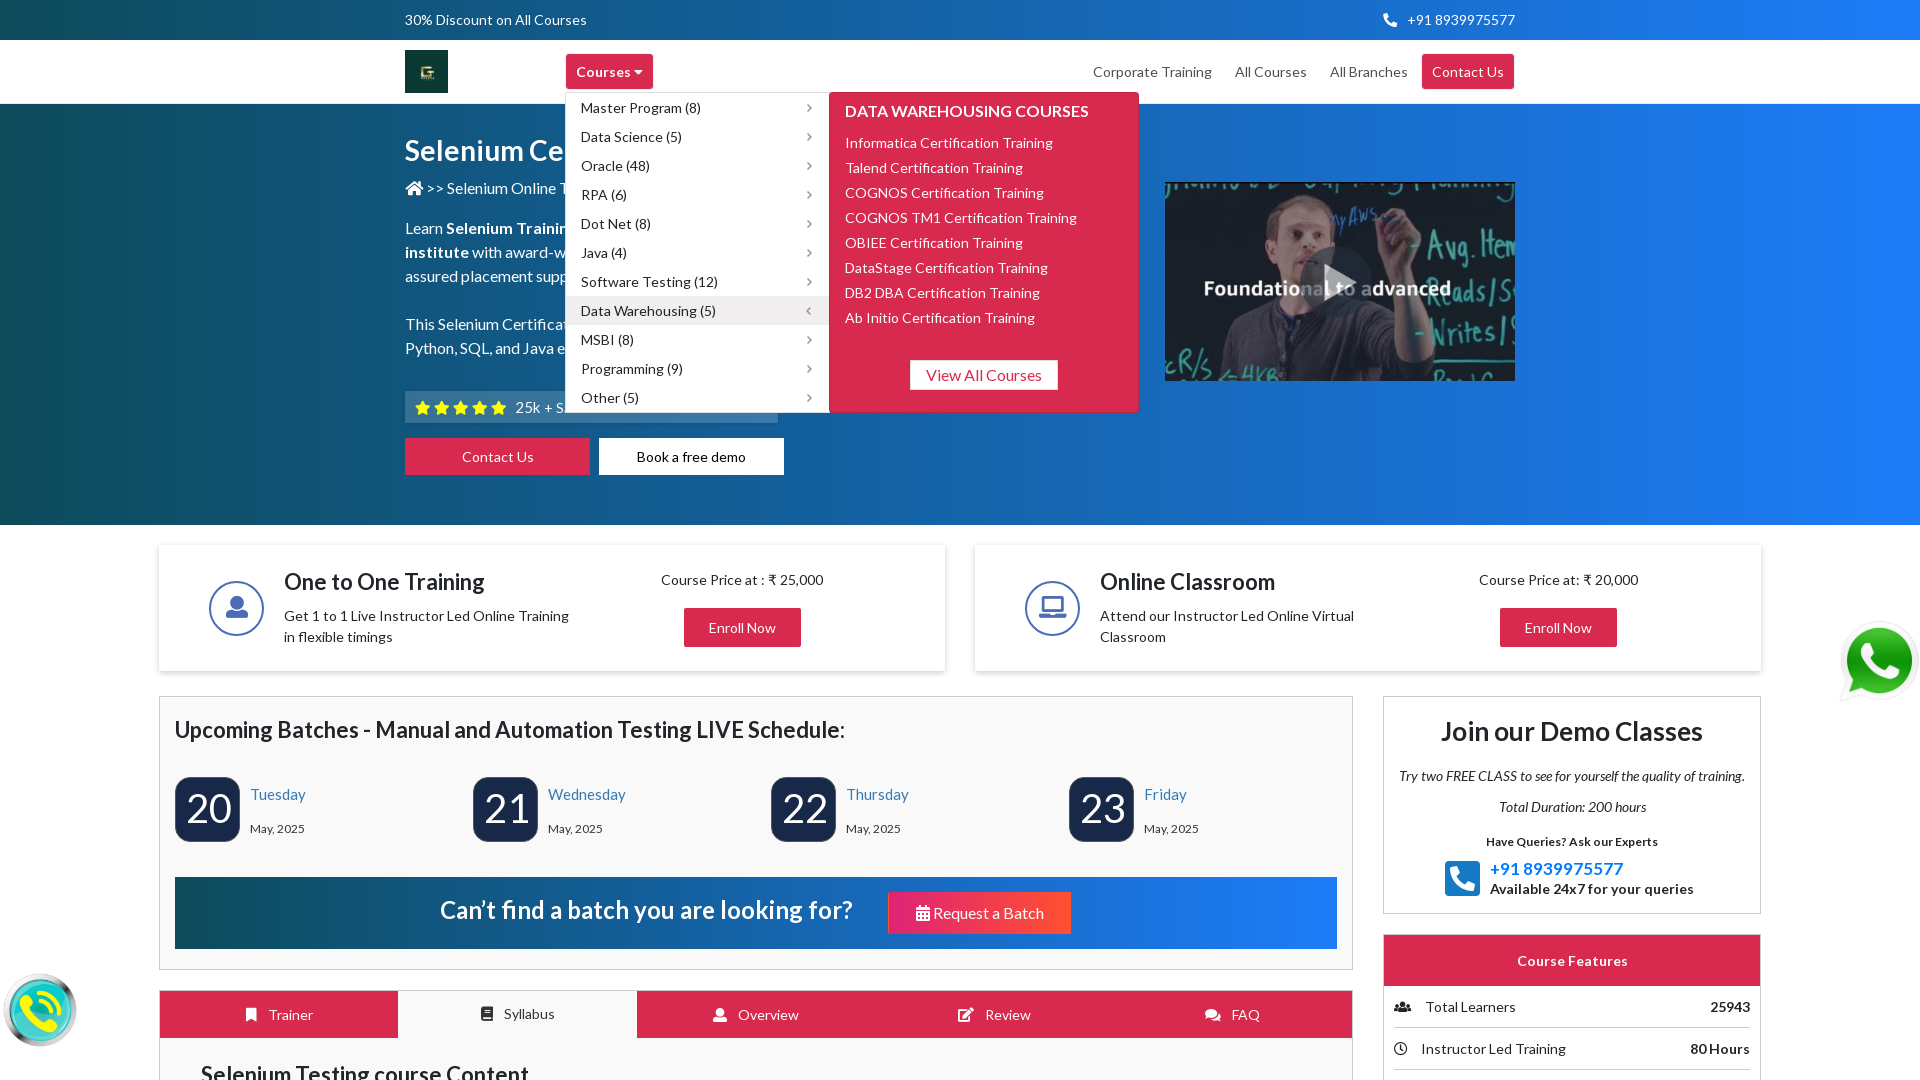

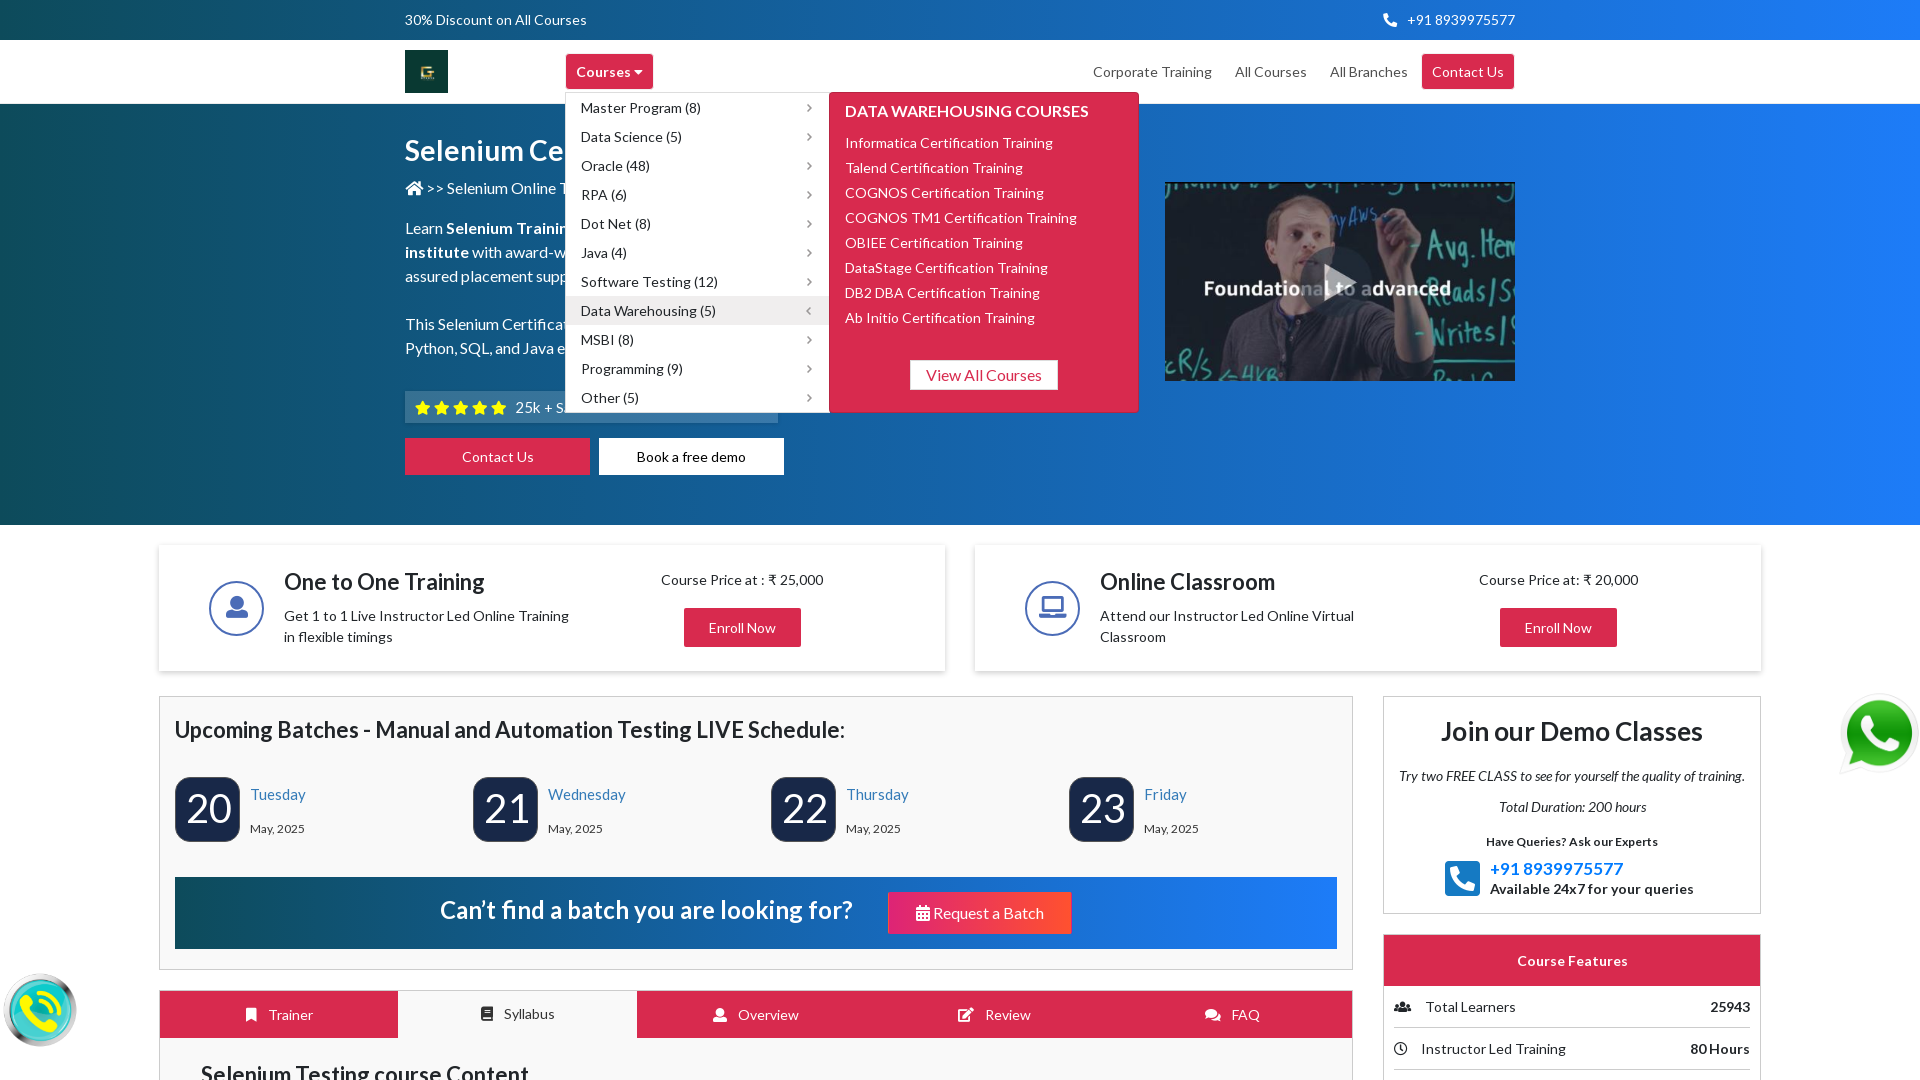